Navigates to a CSDN blog page and verifies that article links are present on the page

Starting URL: https://blog.csdn.net/lzw_java?type=blog

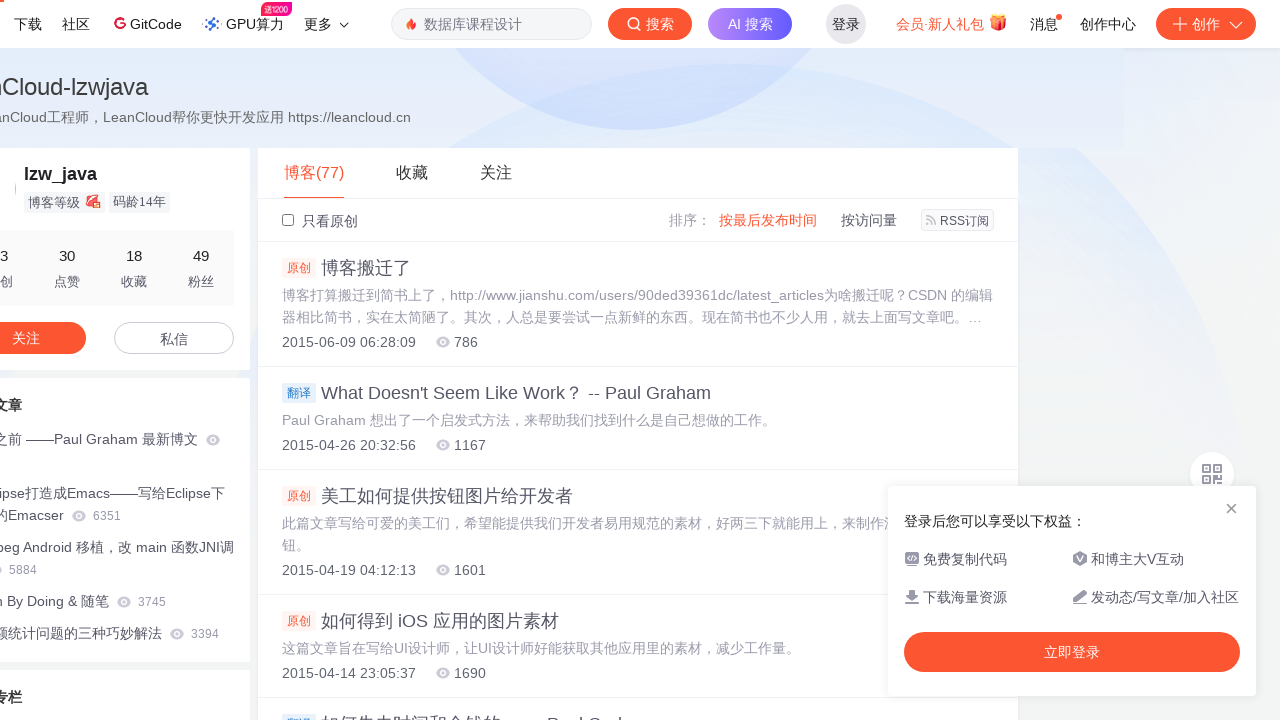

Navigated to CSDN blog page for user lzw_java
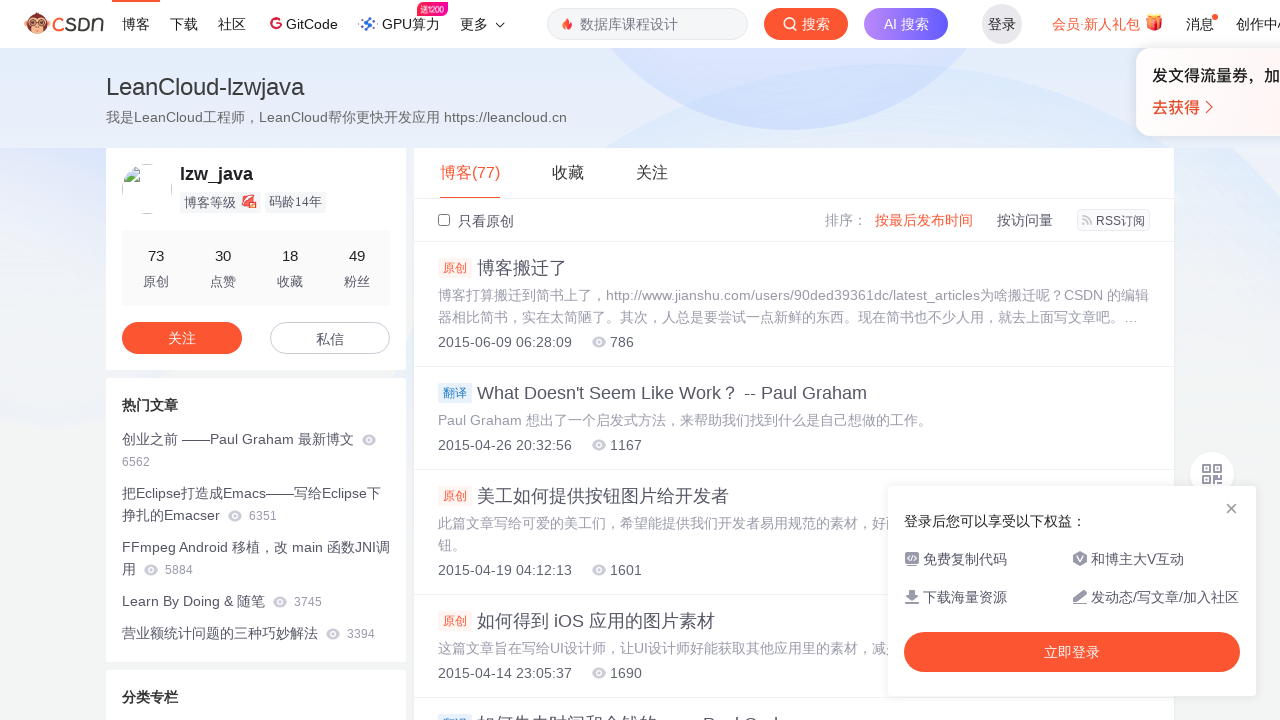

Waited for article links to load on the blog page
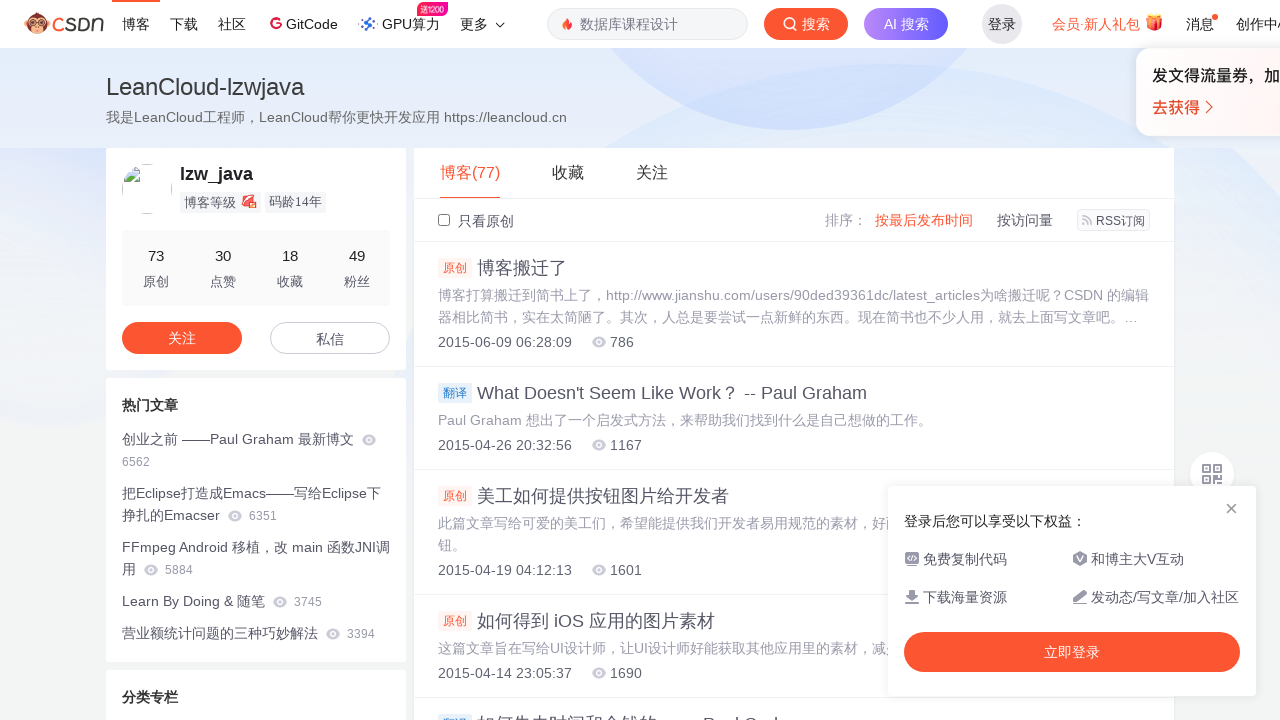

Verified that article links are present on the page
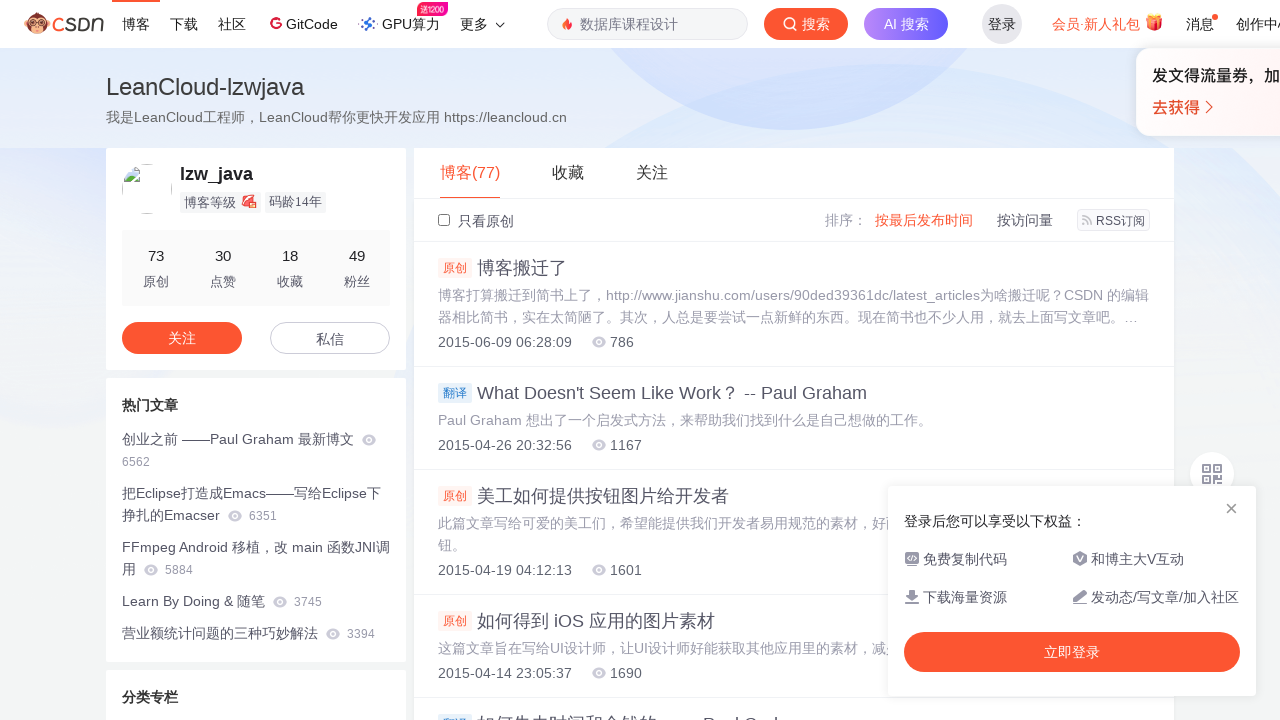

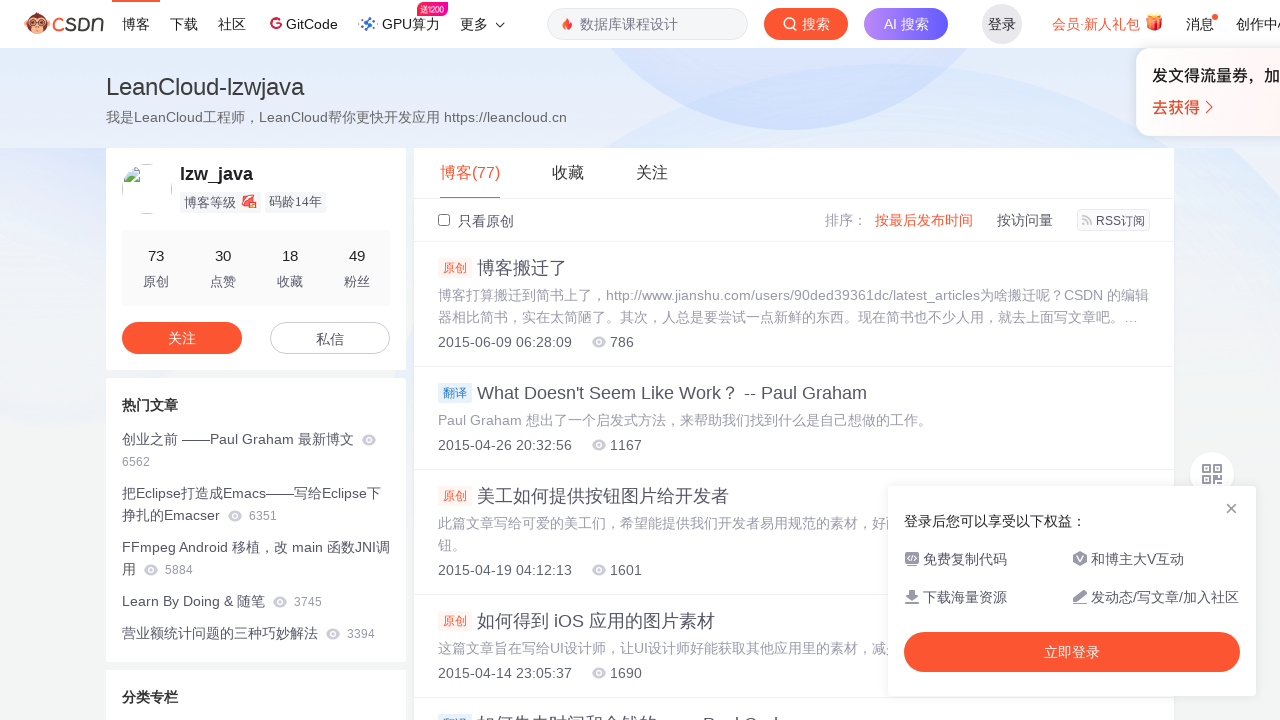